Tests regular click functionality by clicking a button and verifying the click was registered

Starting URL: https://demoqa.com/buttons

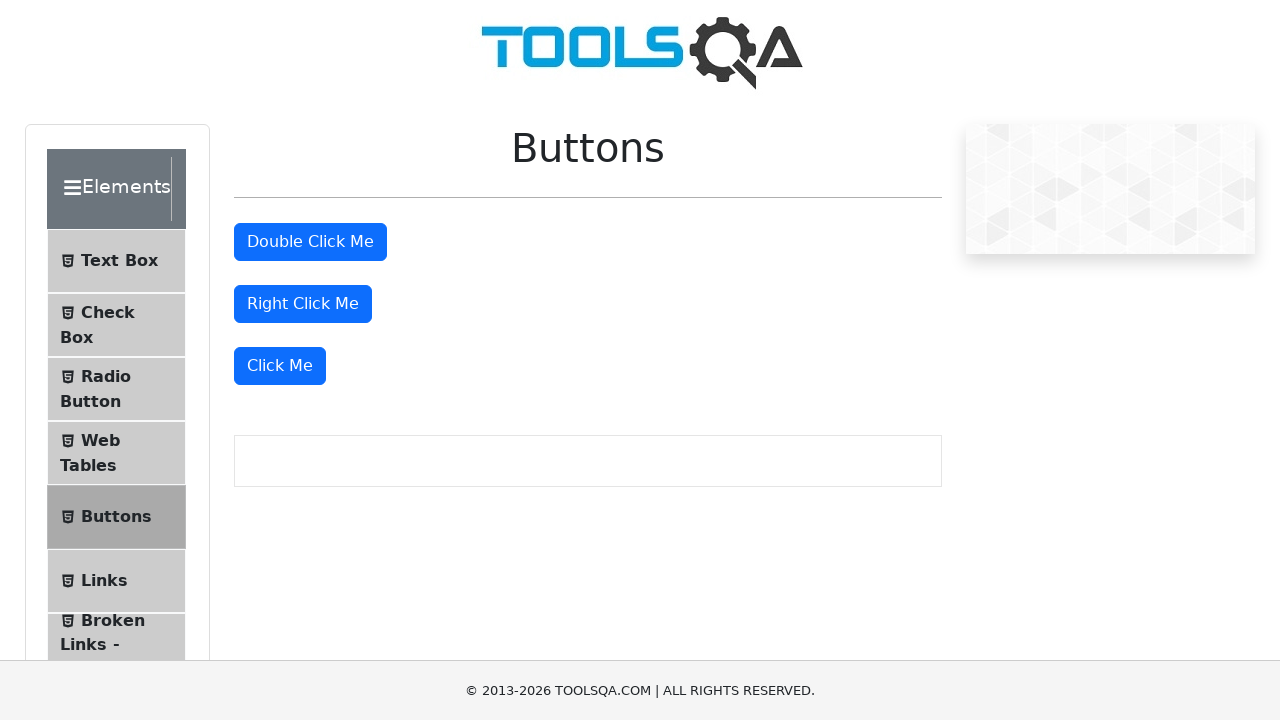

Clicked the 'Click Me' button at (310, 242) on button:has-text('Click Me')
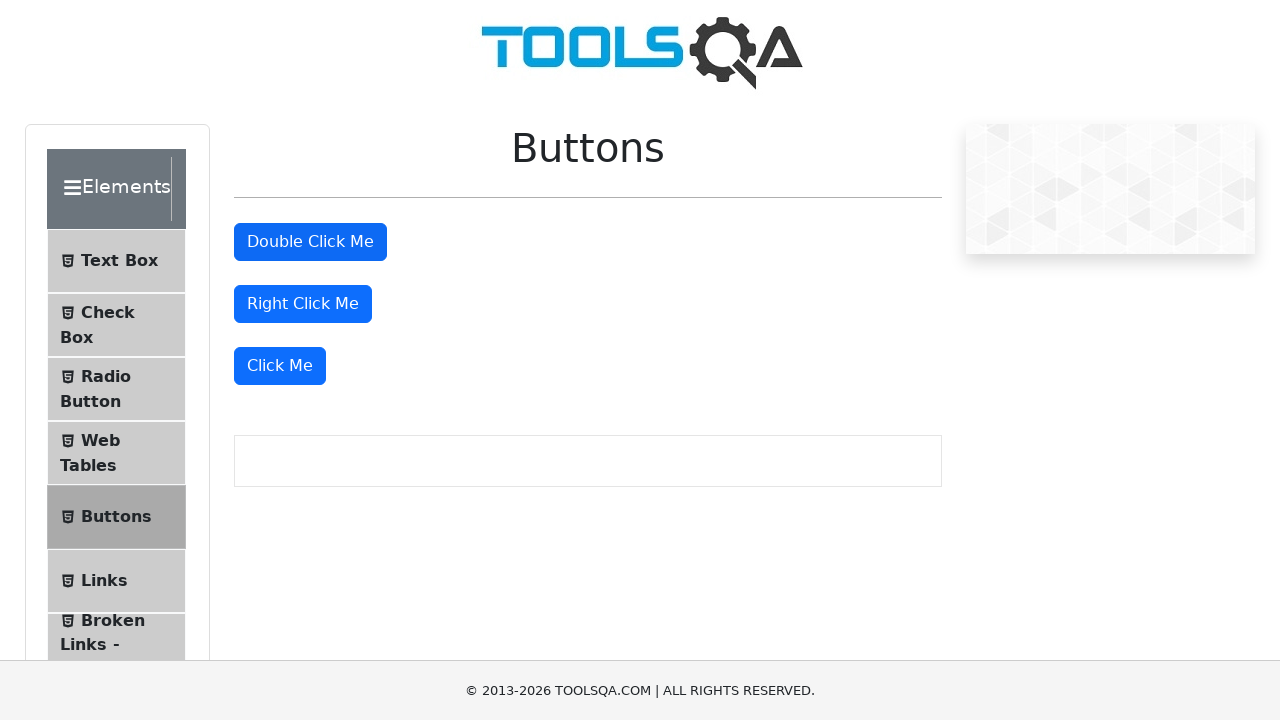

Dynamic click message appeared
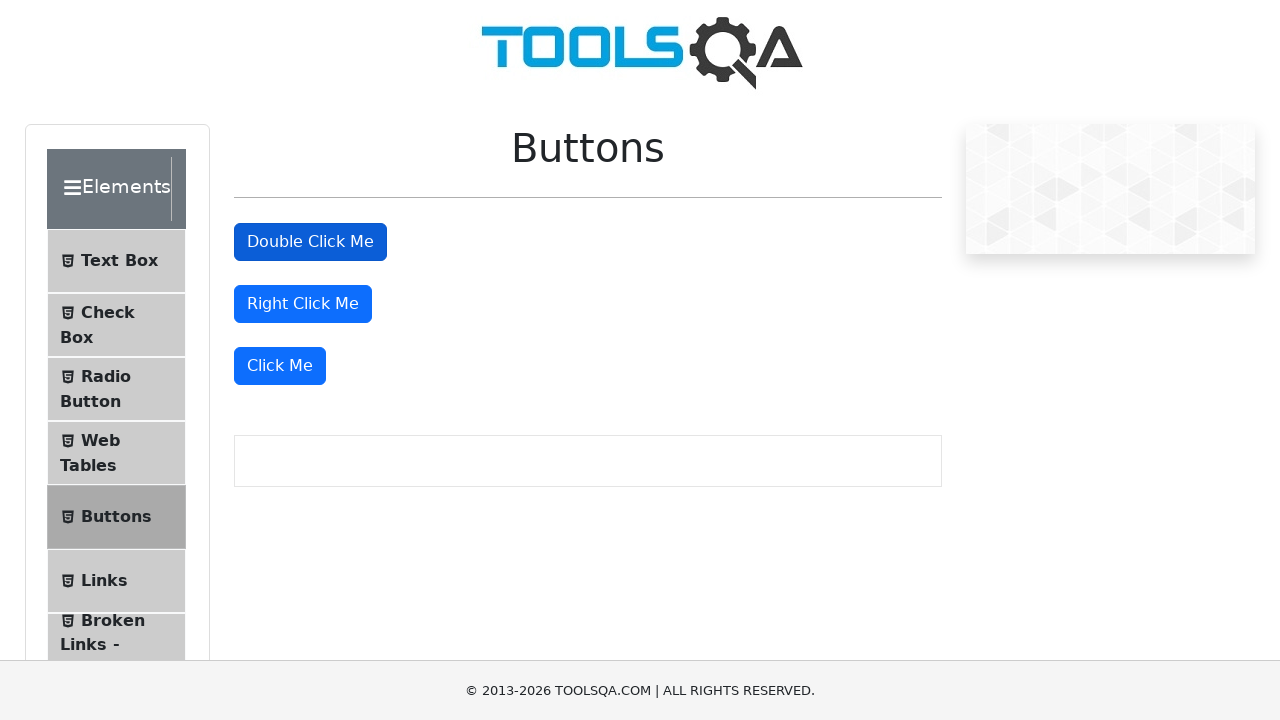

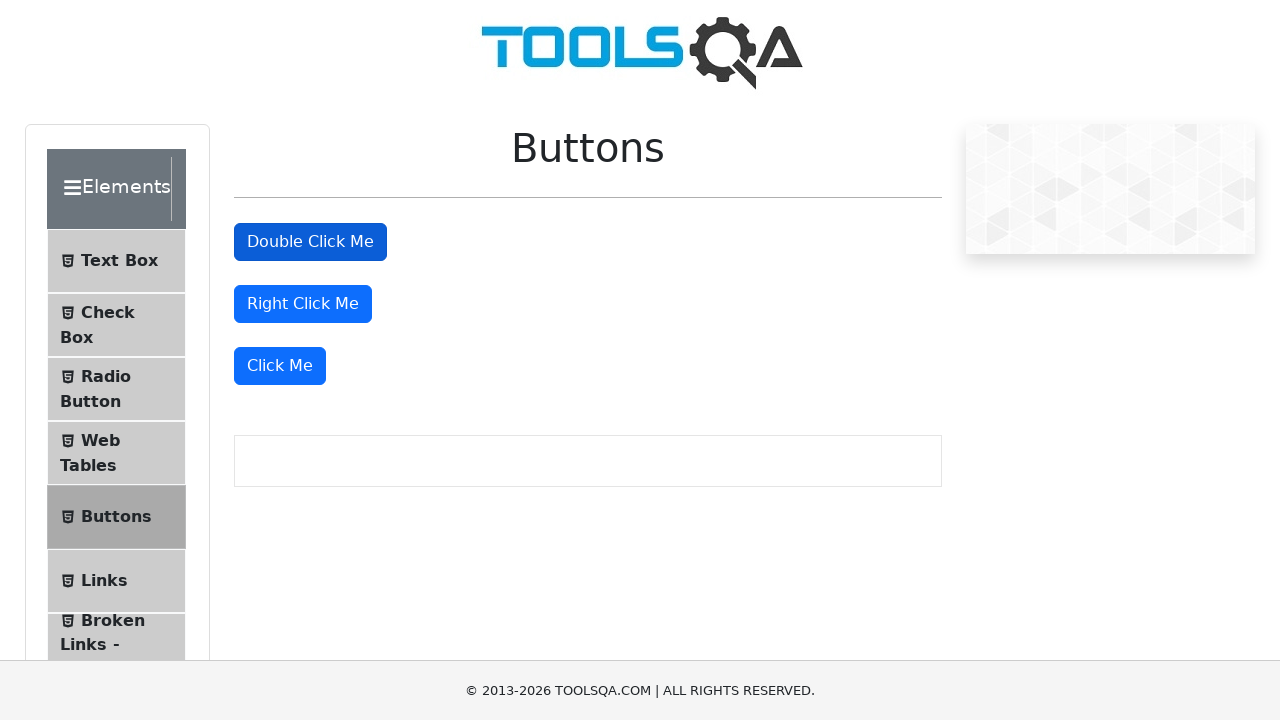